Tests dynamic loading functionality by clicking a start button and waiting for content to appear using fluent wait pattern

Starting URL: https://the-internet.herokuapp.com/dynamic_loading/1

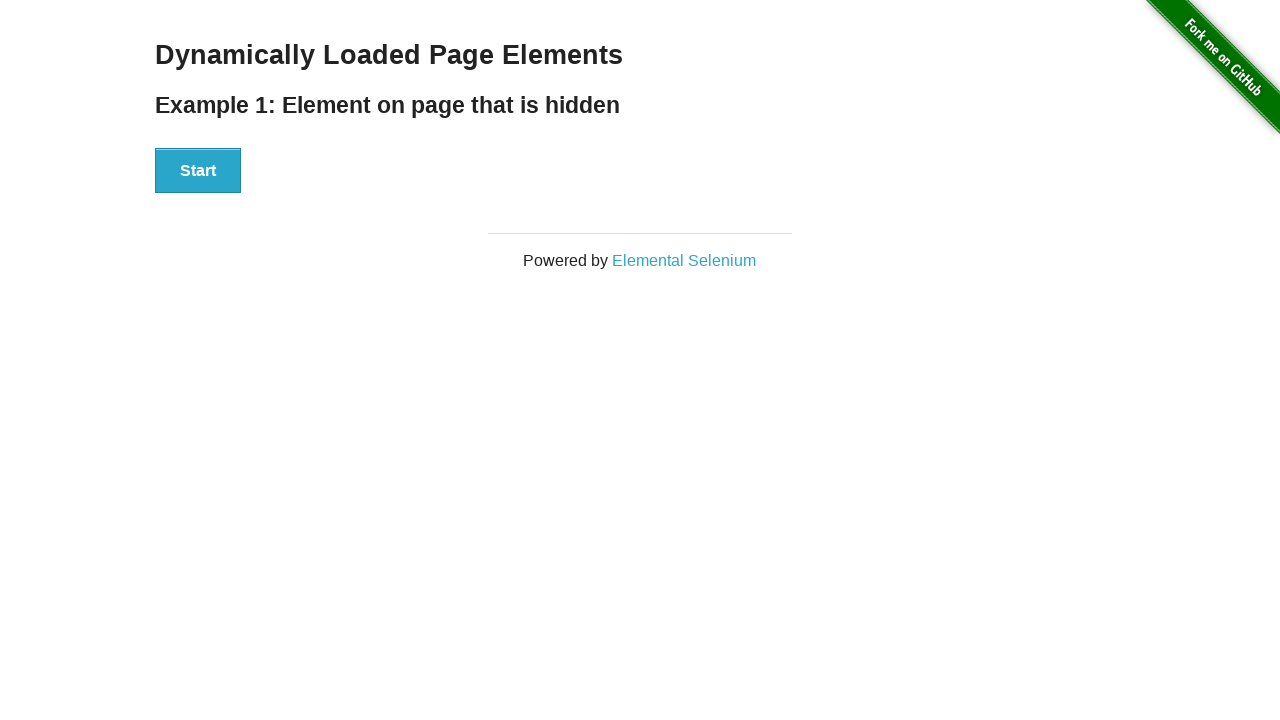

Page loaded - DOM content ready
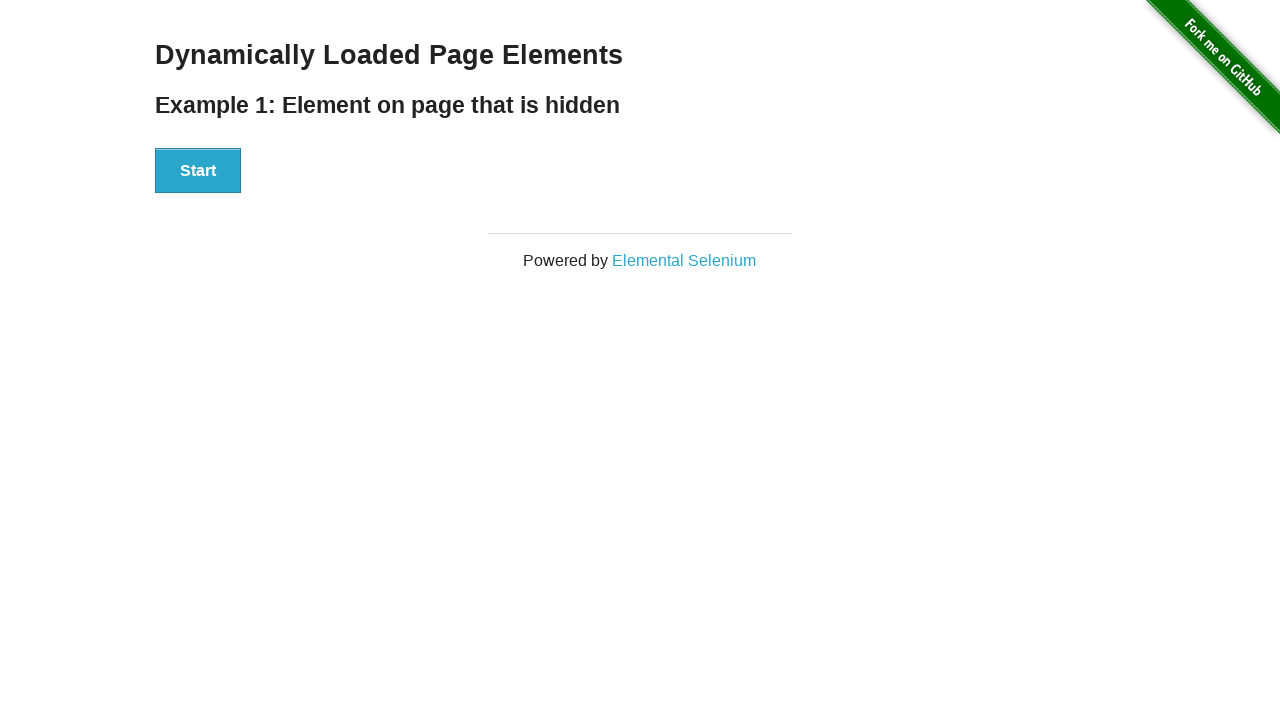

Clicked start button to trigger dynamic loading at (198, 171) on #start button
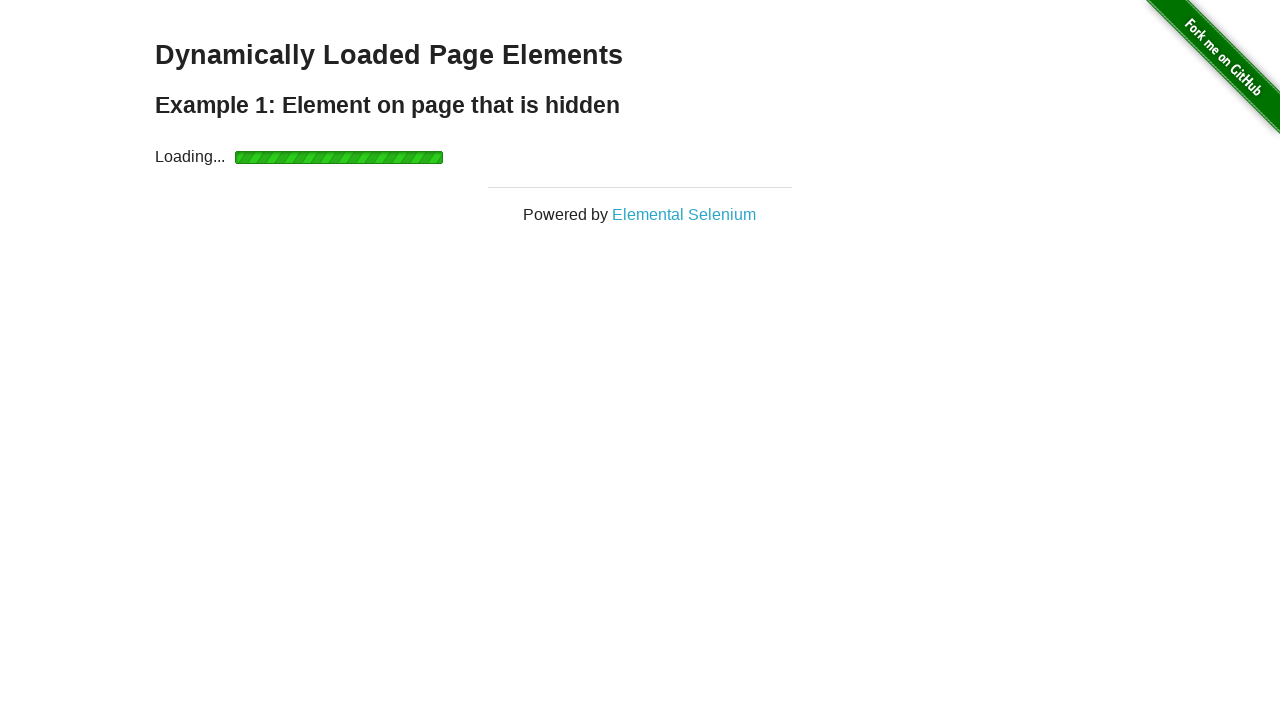

Fluent wait: finish element with h4 became visible after dynamic loading completed
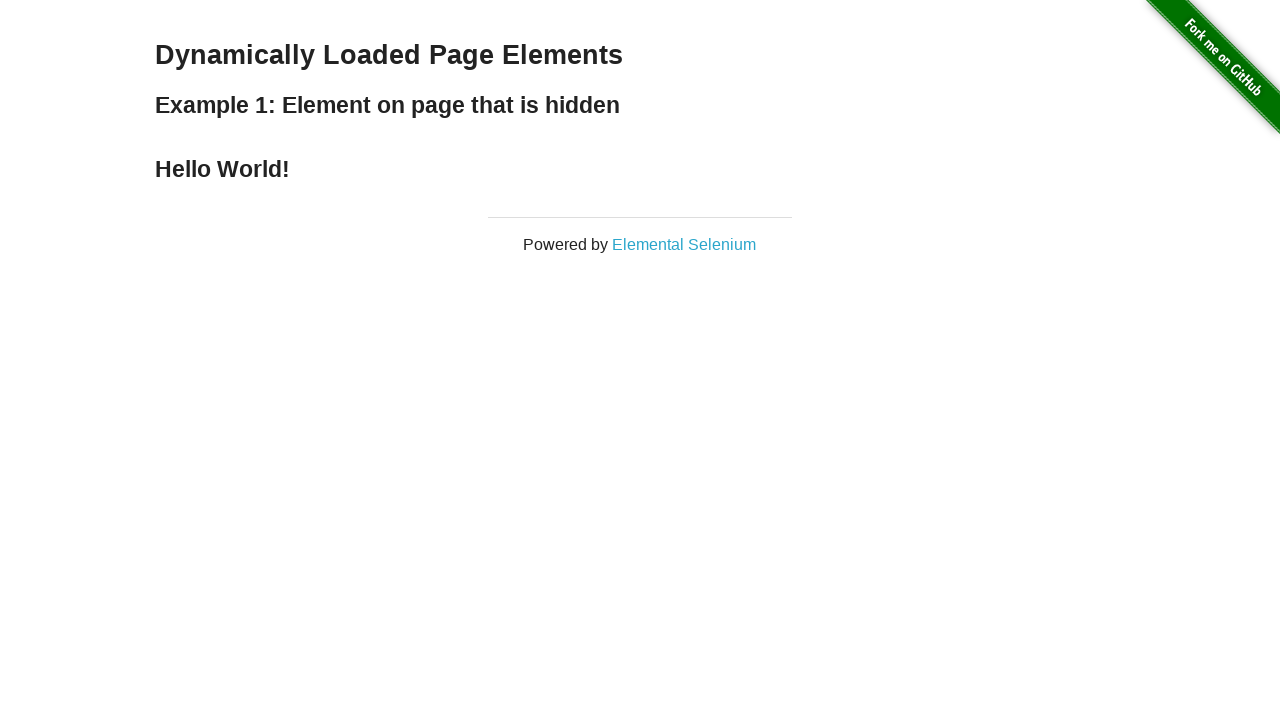

Verified finish element is visible - assertion passed
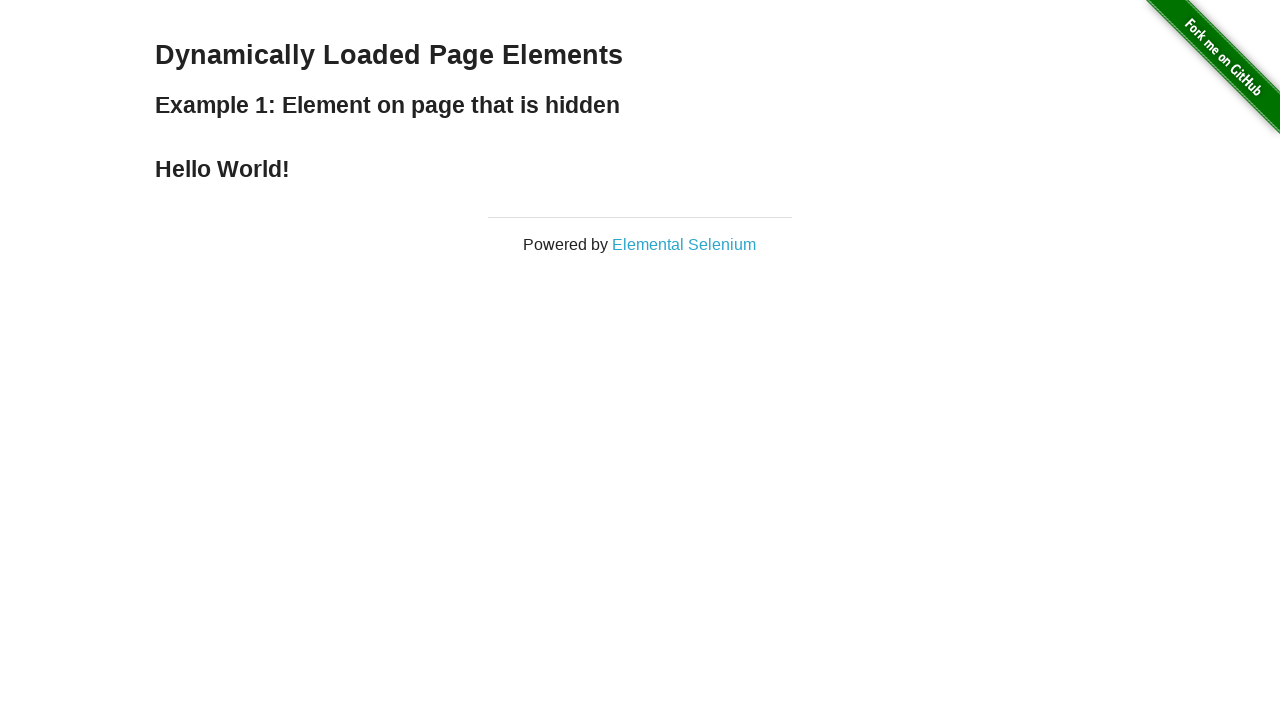

Printed element visibility status to console
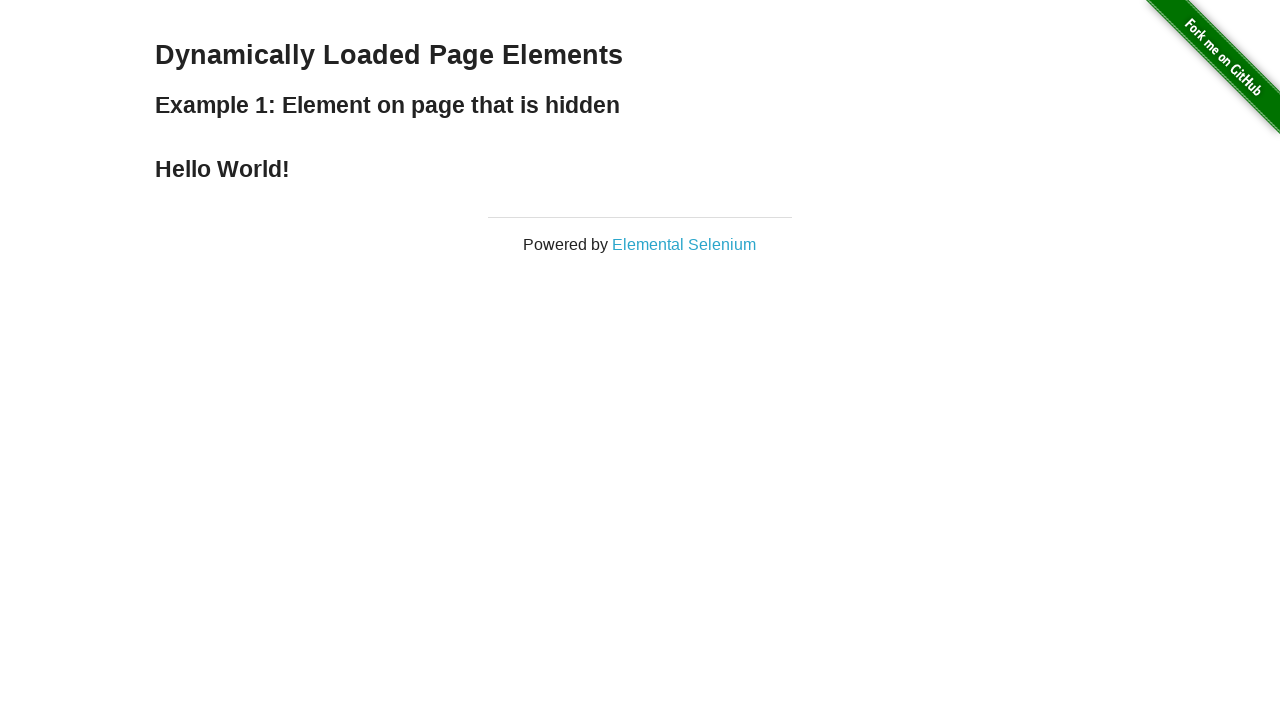

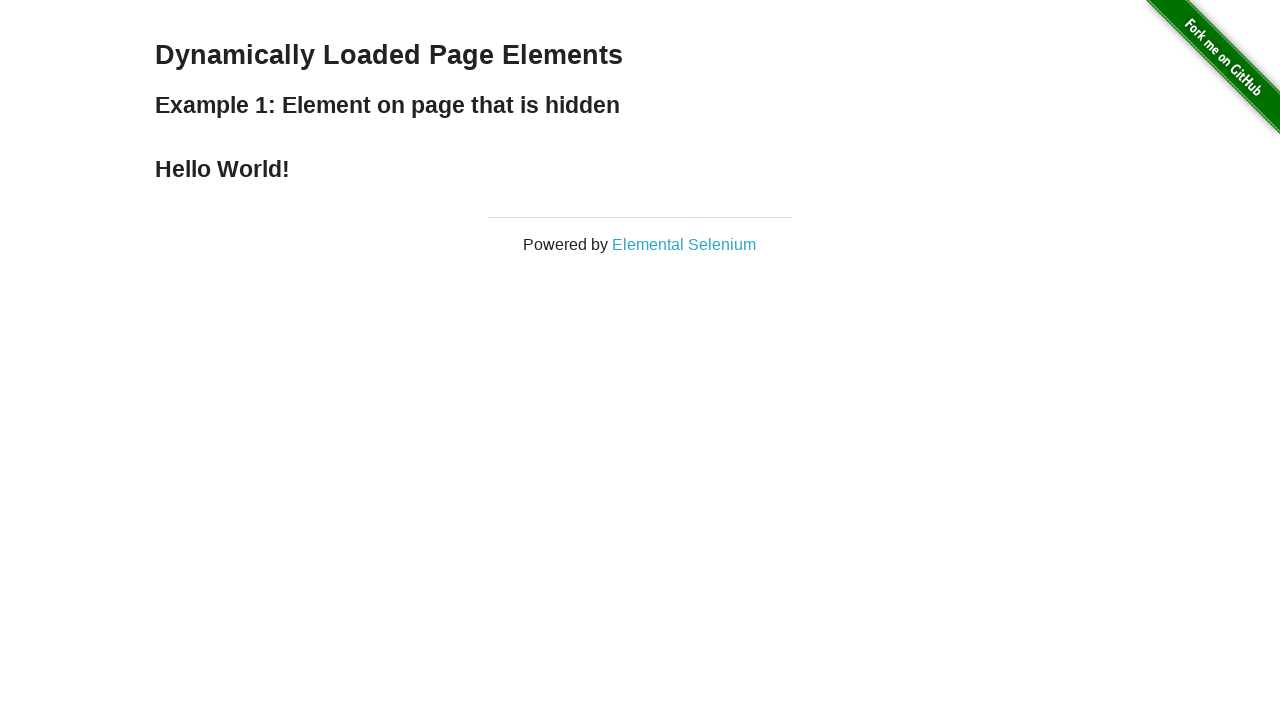